Tests un-marking items as complete by unchecking a previously checked item.

Starting URL: https://demo.playwright.dev/todomvc

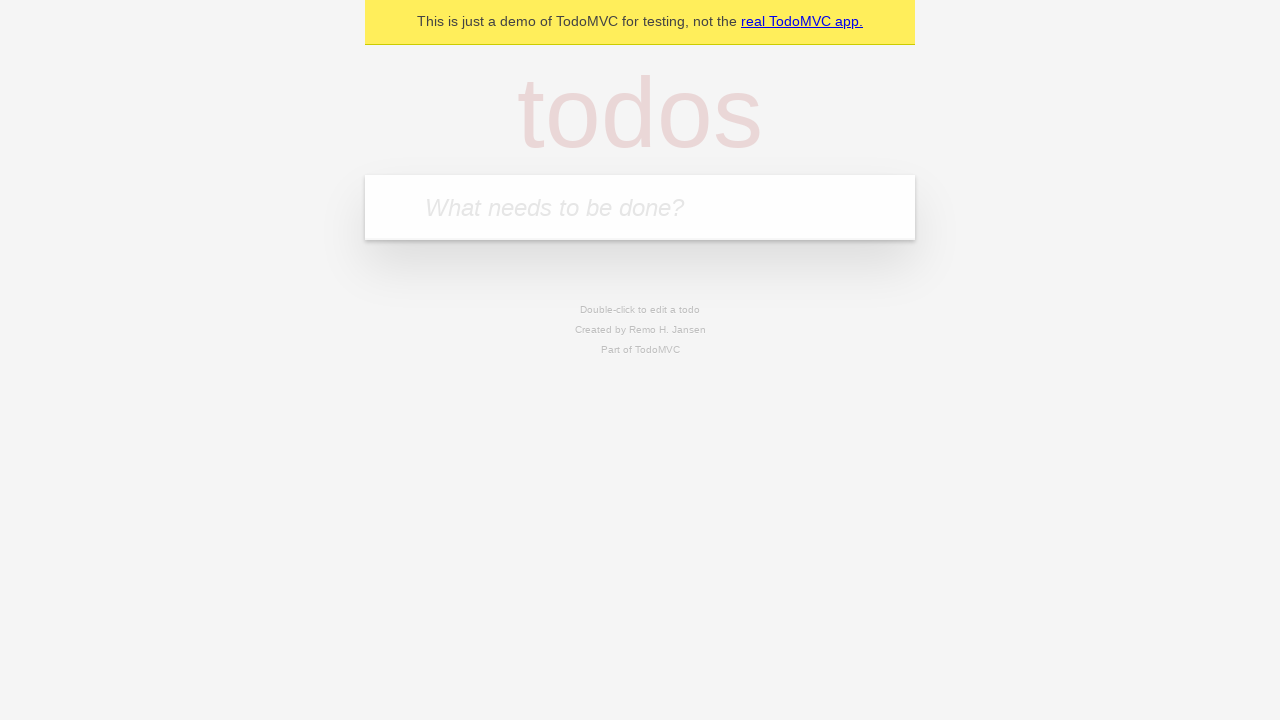

Filled input field with 'buy some cheese' on internal:attr=[placeholder="What needs to be done?"i]
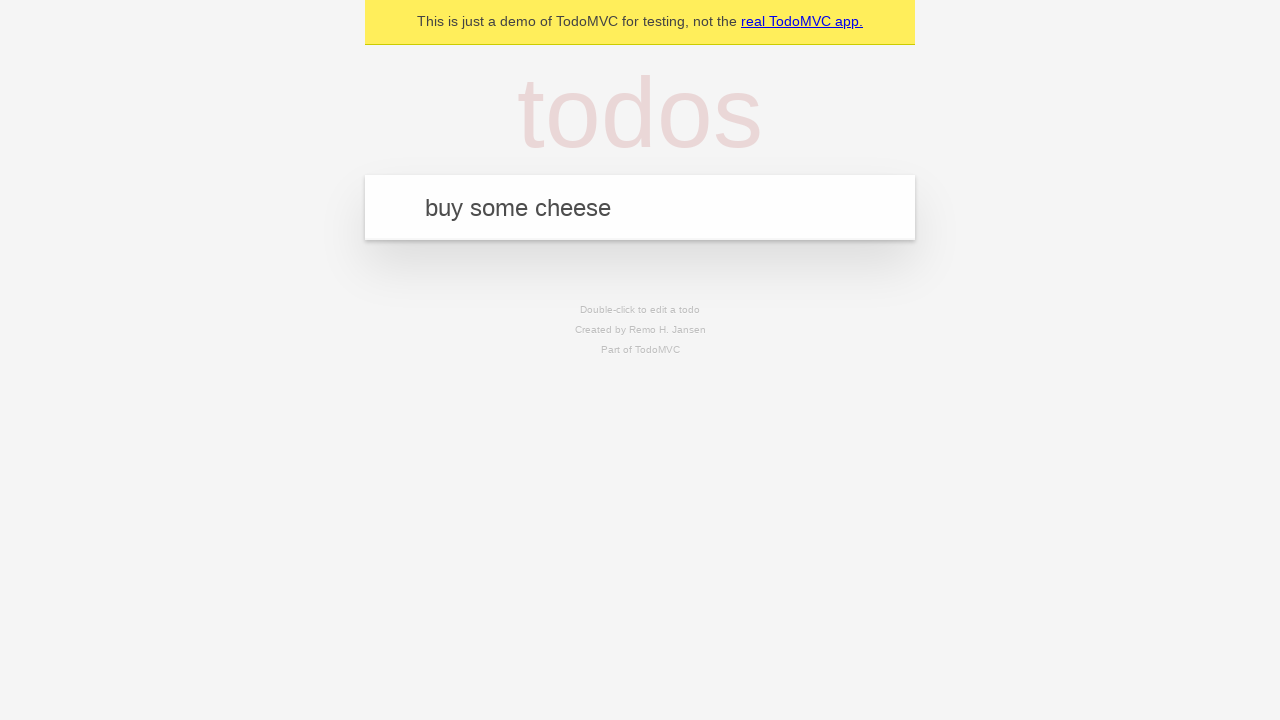

Pressed Enter to create first todo item on internal:attr=[placeholder="What needs to be done?"i]
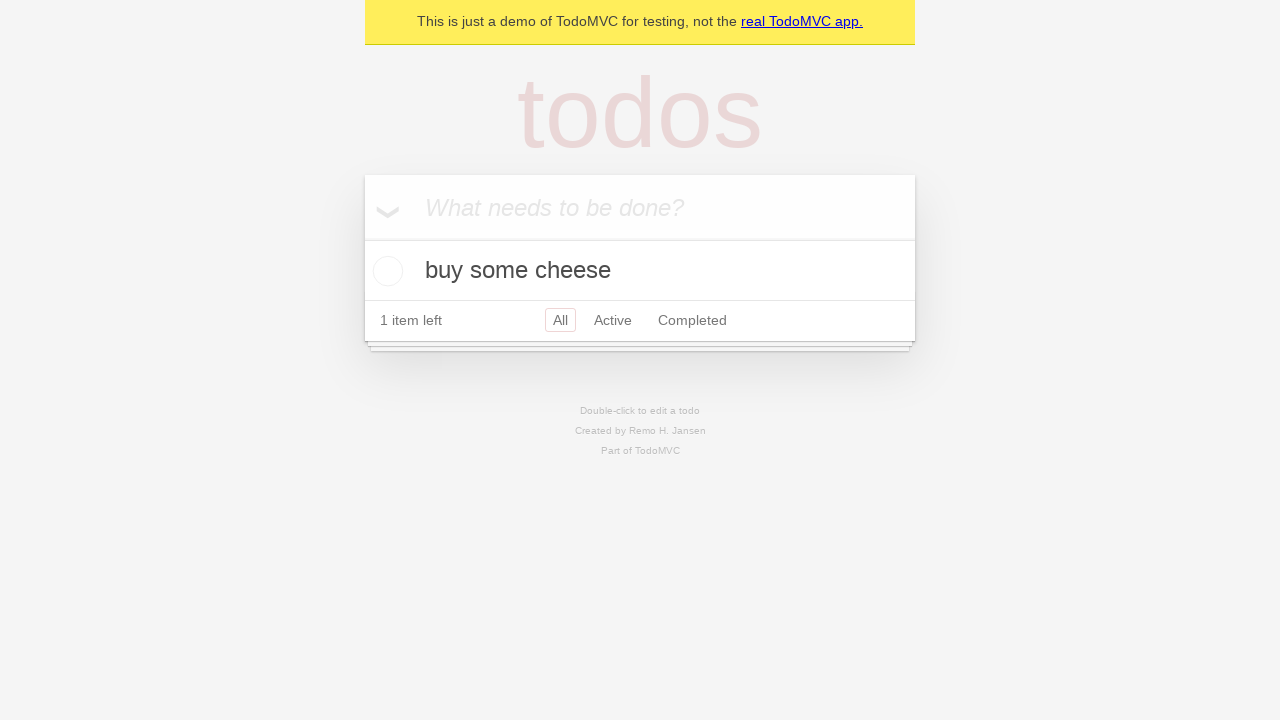

Filled input field with 'feed the cat' on internal:attr=[placeholder="What needs to be done?"i]
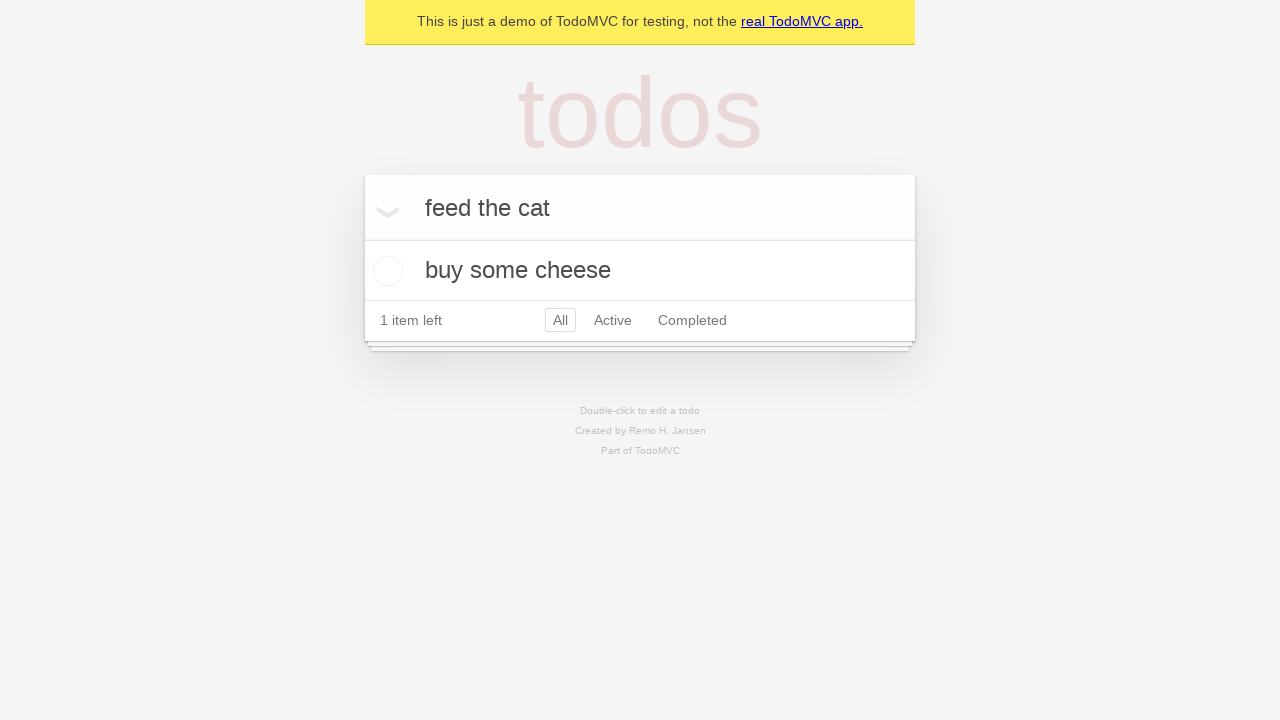

Pressed Enter to create second todo item on internal:attr=[placeholder="What needs to be done?"i]
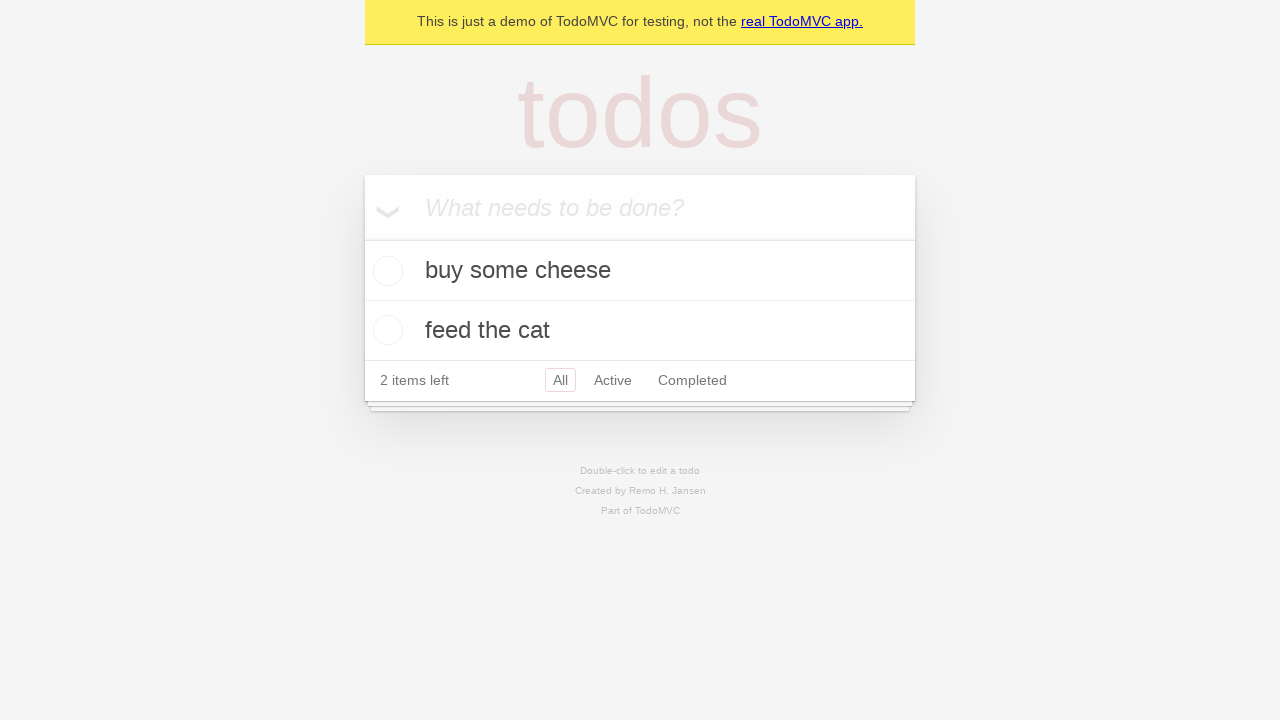

Checked the first todo item checkbox at (385, 271) on internal:testid=[data-testid="todo-item"s] >> nth=0 >> internal:role=checkbox
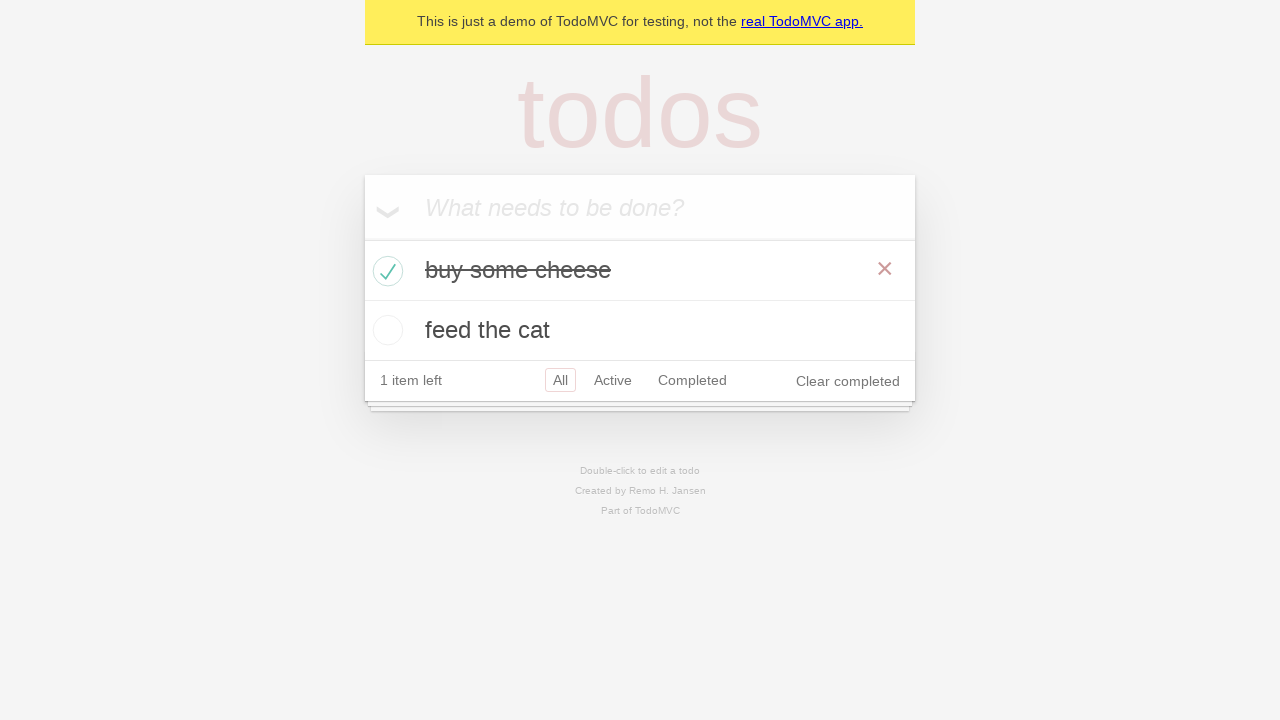

Unchecked the first todo item checkbox to un-mark it as complete at (385, 271) on internal:testid=[data-testid="todo-item"s] >> nth=0 >> internal:role=checkbox
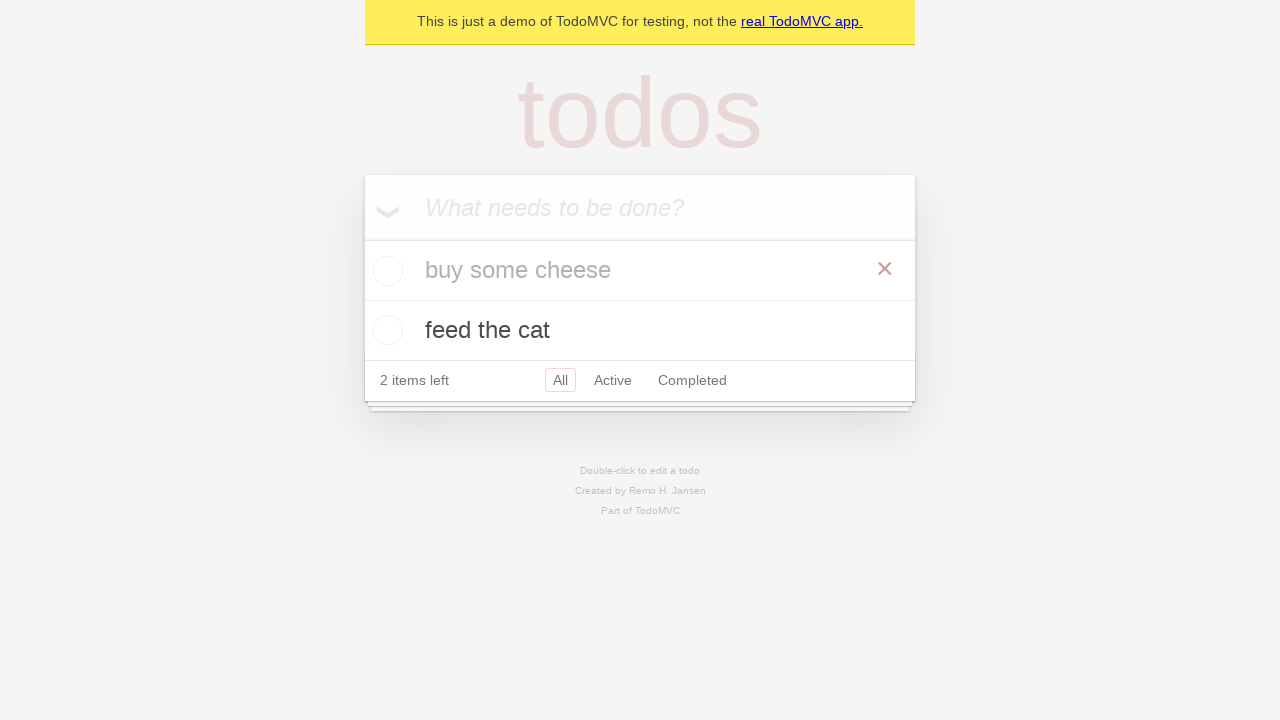

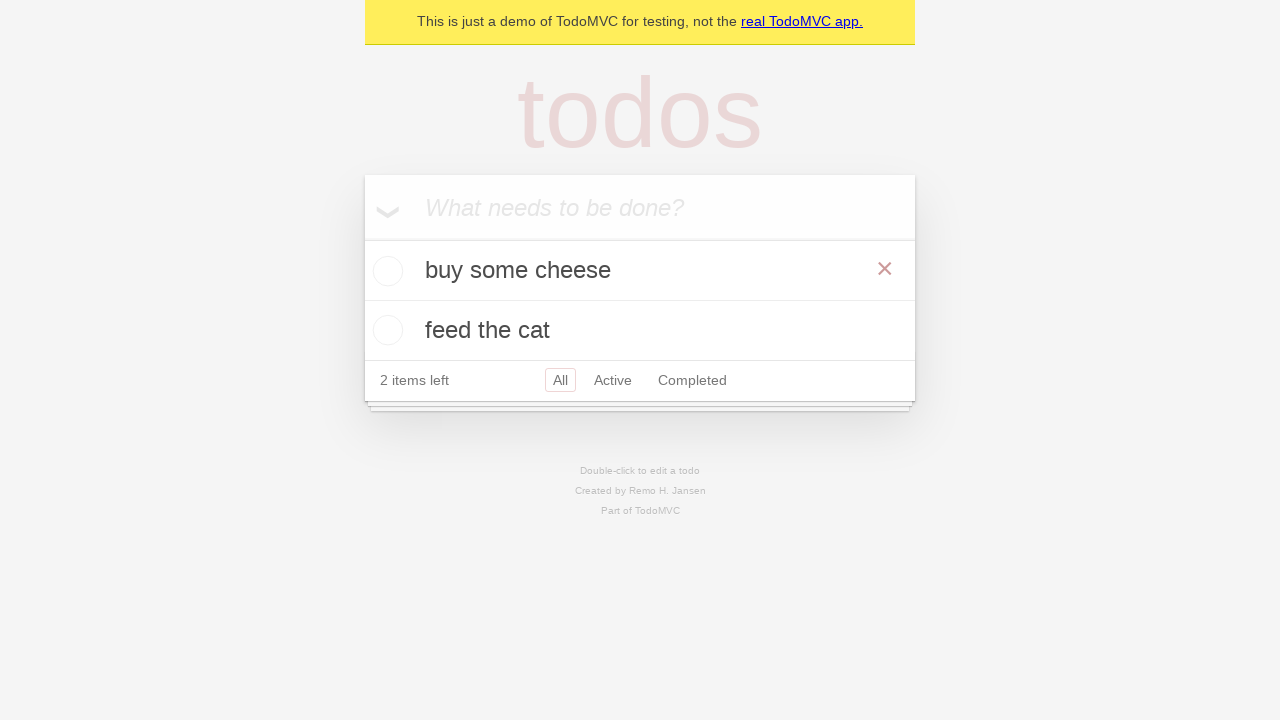